Tests GitHub login page behavior with incorrect credentials, verifying that invalid login attempts keep the user on the sign-in page

Starting URL: https://github.com/login

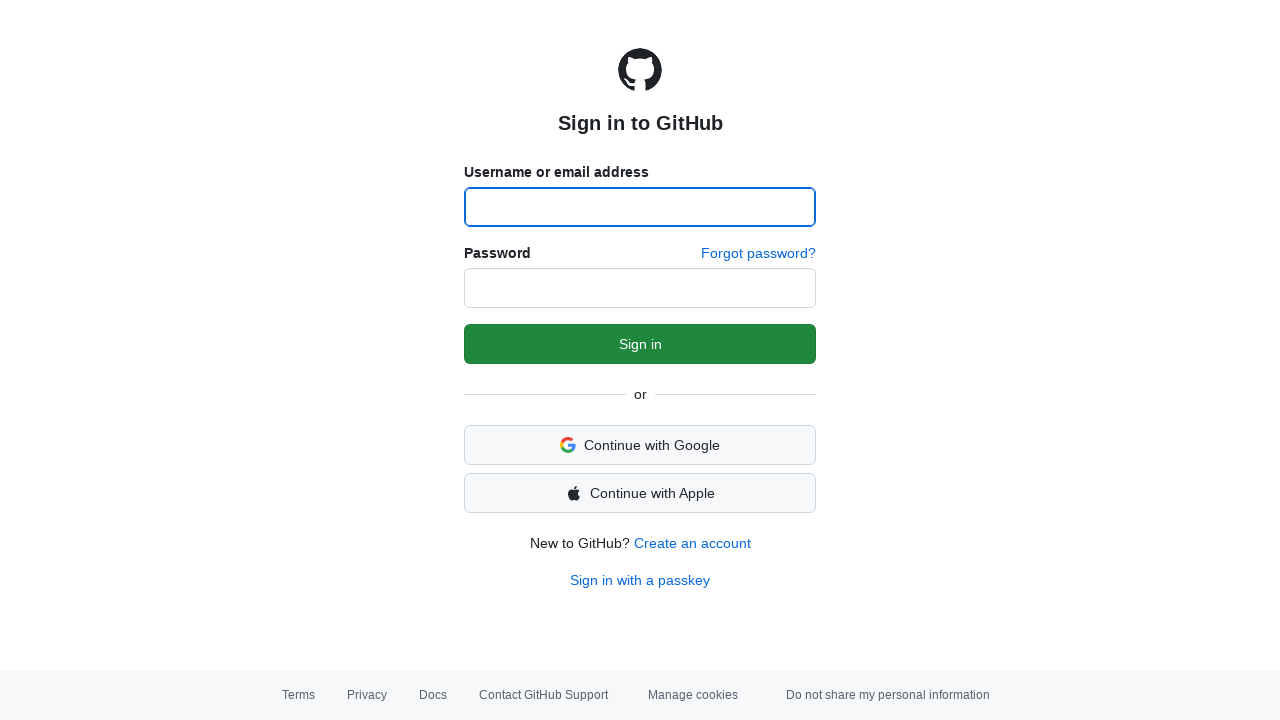

Filled login field with incorrect username 'wrongemail@gemeil.com' on #login_field
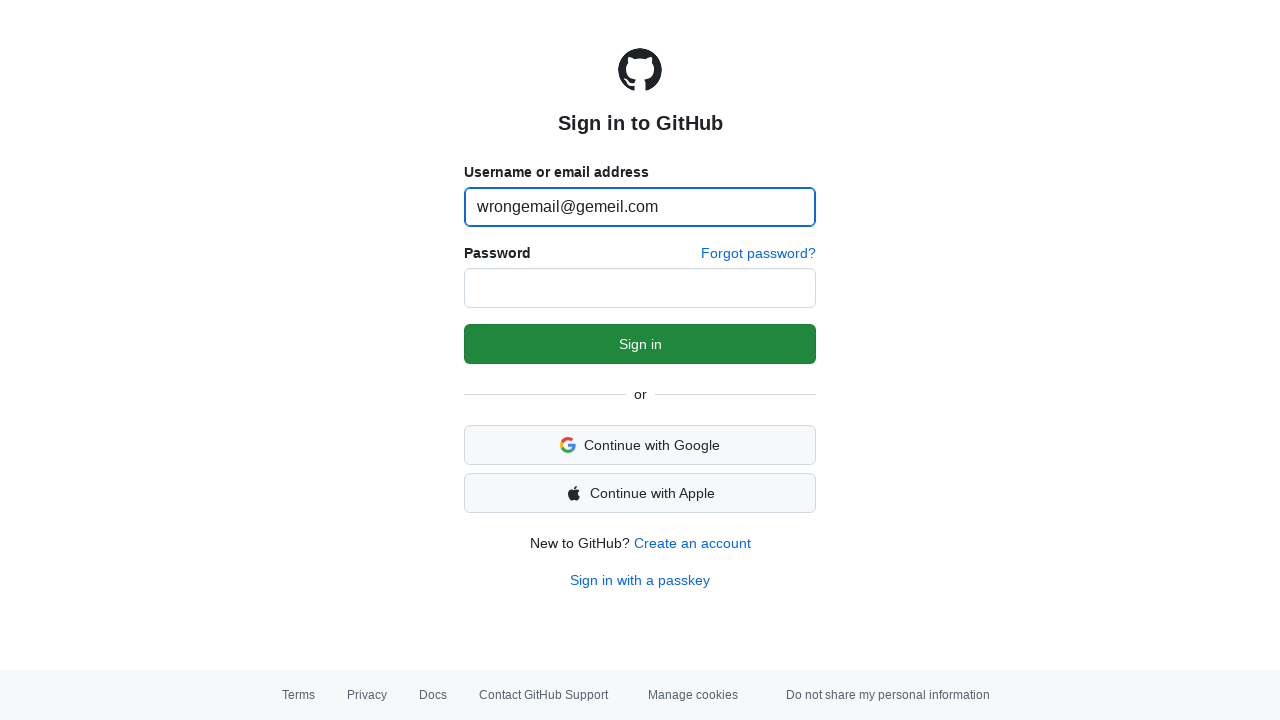

Filled password field with incorrect password 'wrongpassword' on #password
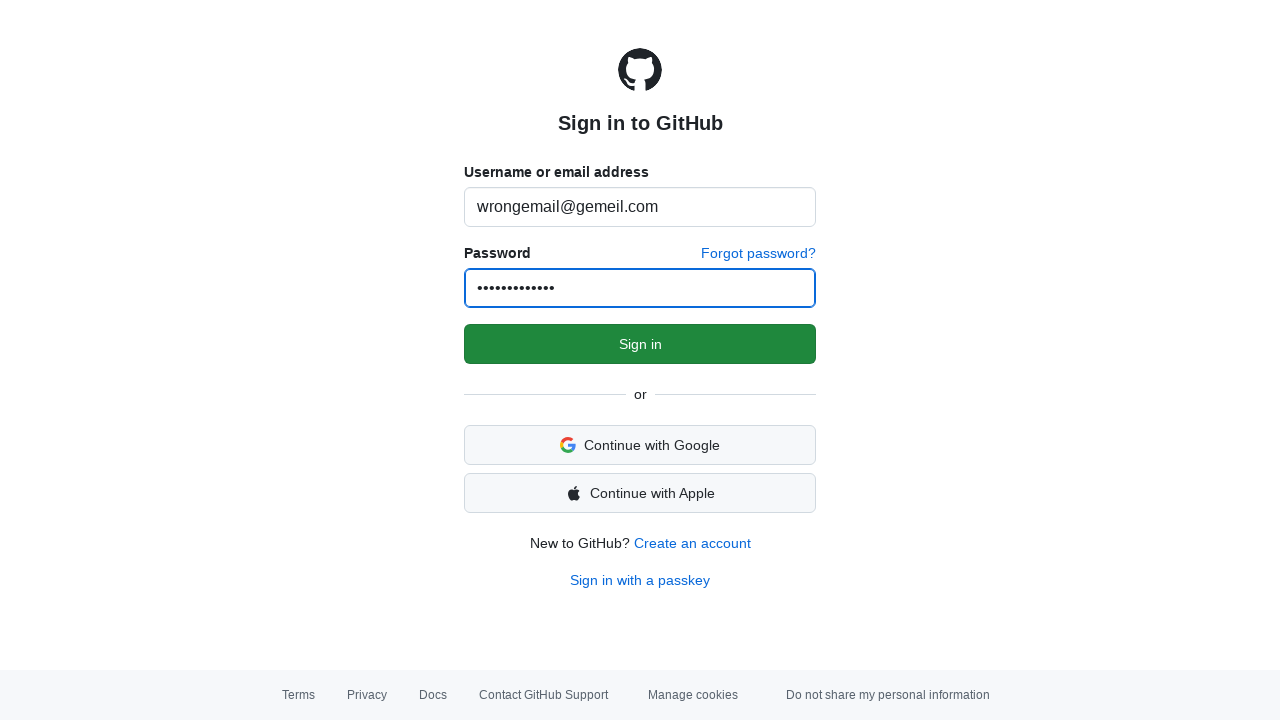

Clicked sign in button to attempt login with incorrect credentials at (640, 344) on input[name='commit']
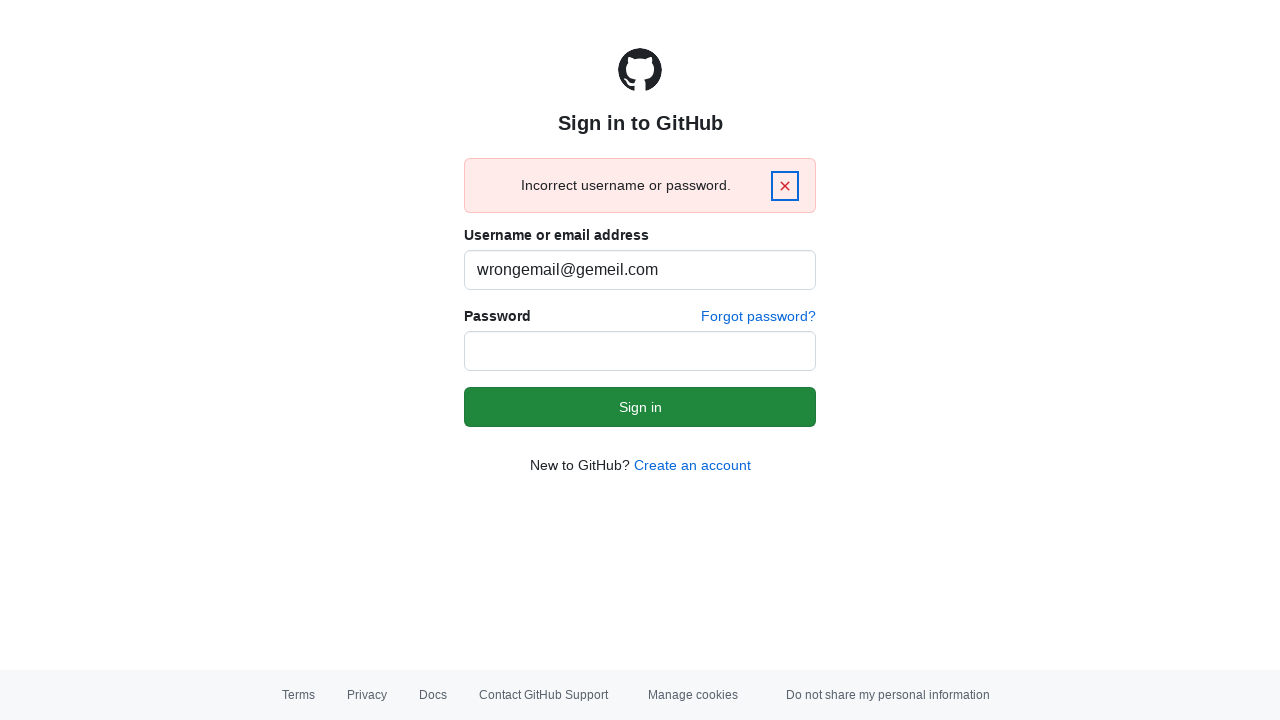

Waited for page to finish processing login attempt
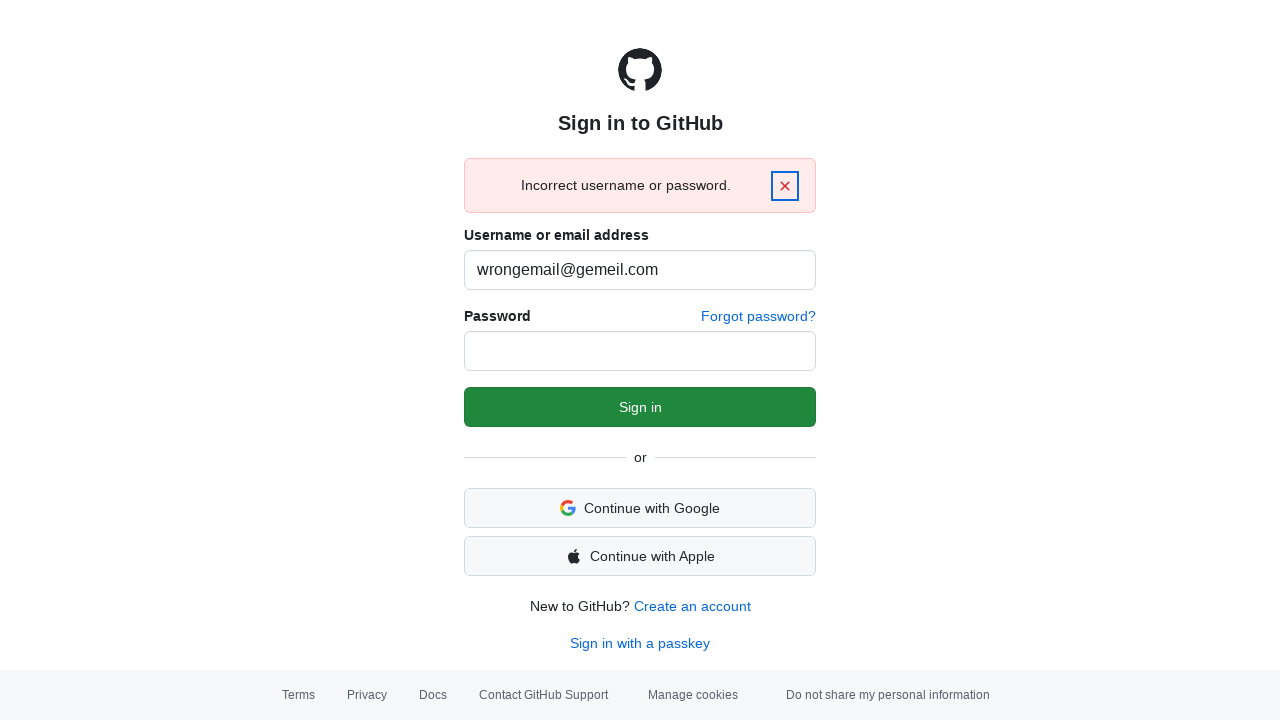

Verified user remained on GitHub login page after incorrect login attempt
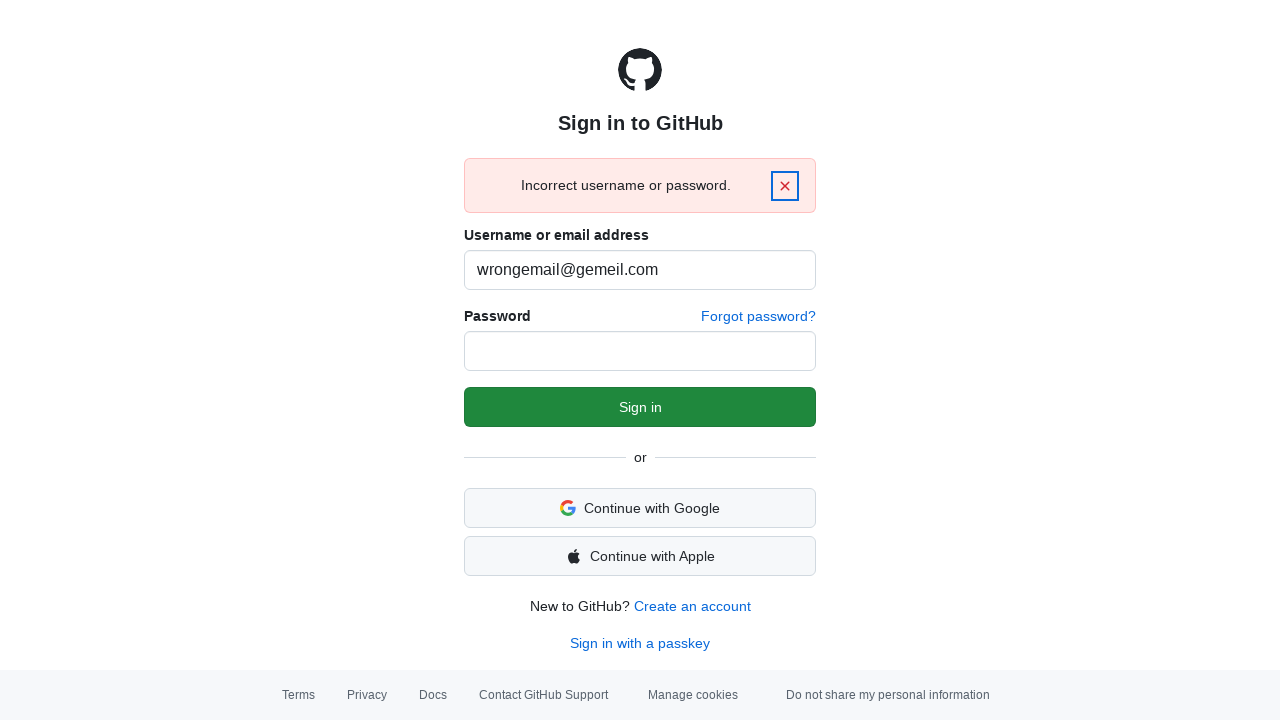

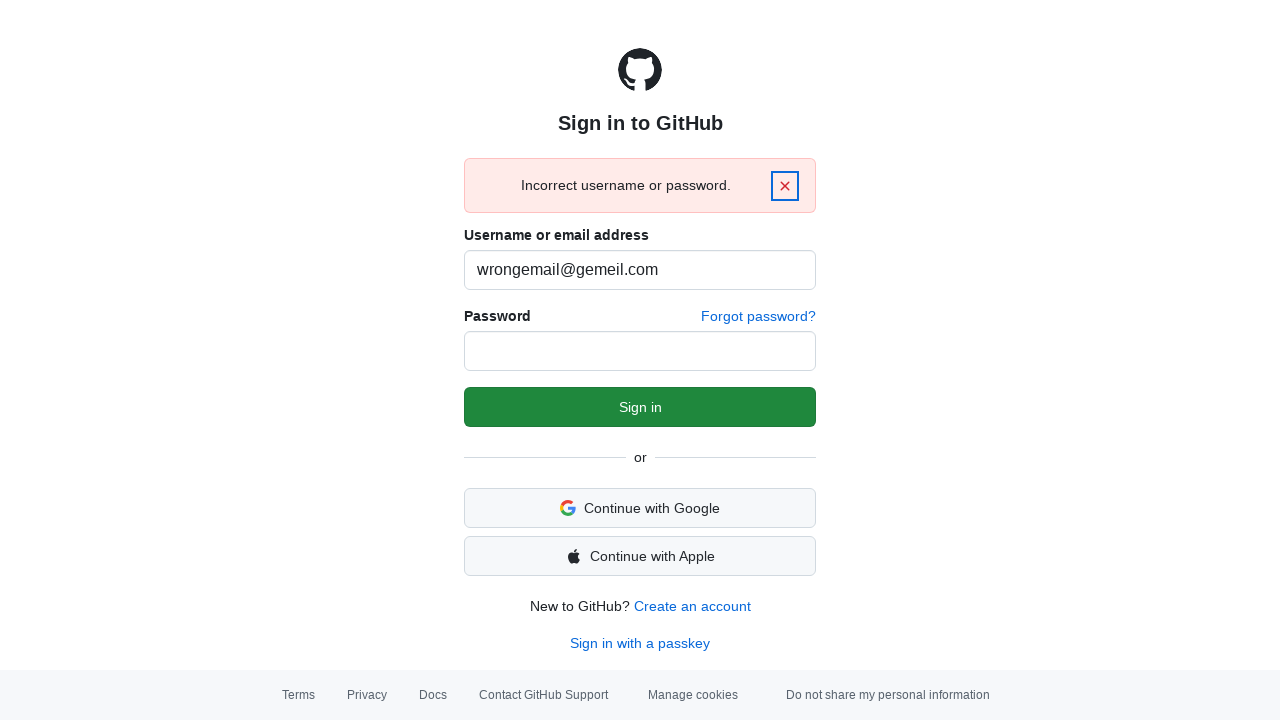